Navigates to DuckDuckGo search engine homepage

Starting URL: https://duckduckgo.com

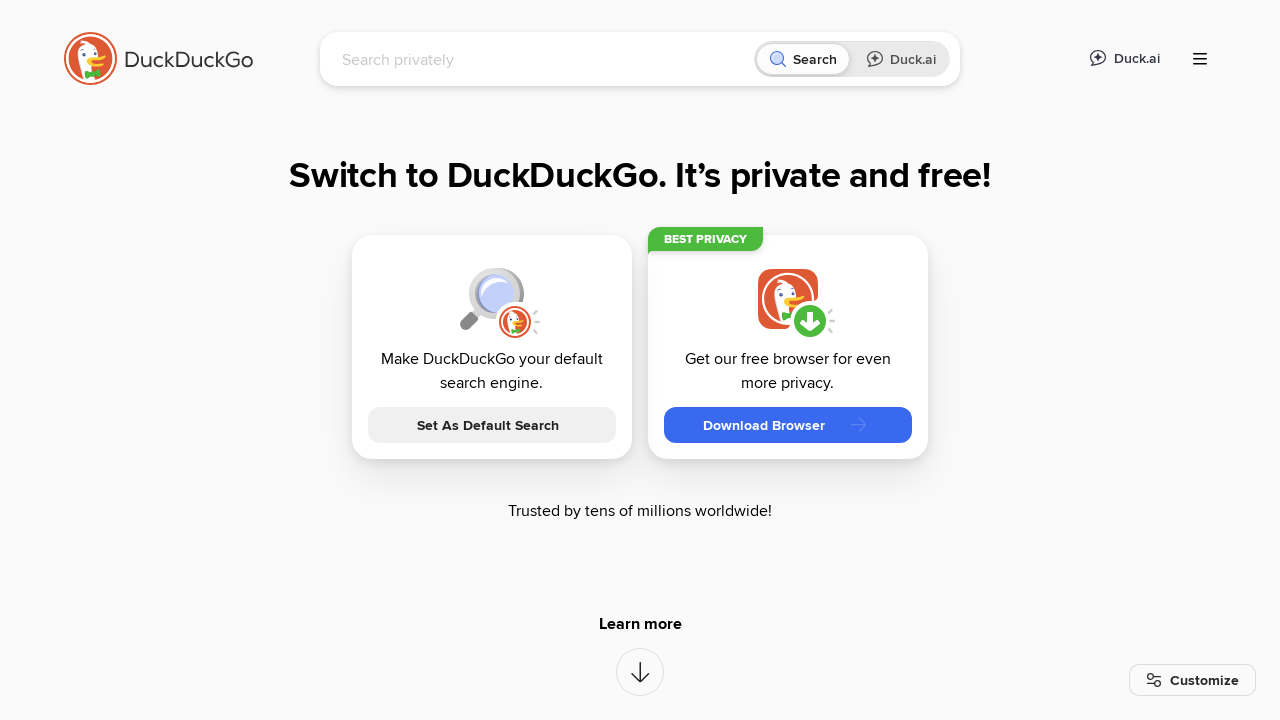

Waited for DuckDuckGo homepage to fully load (domcontentloaded)
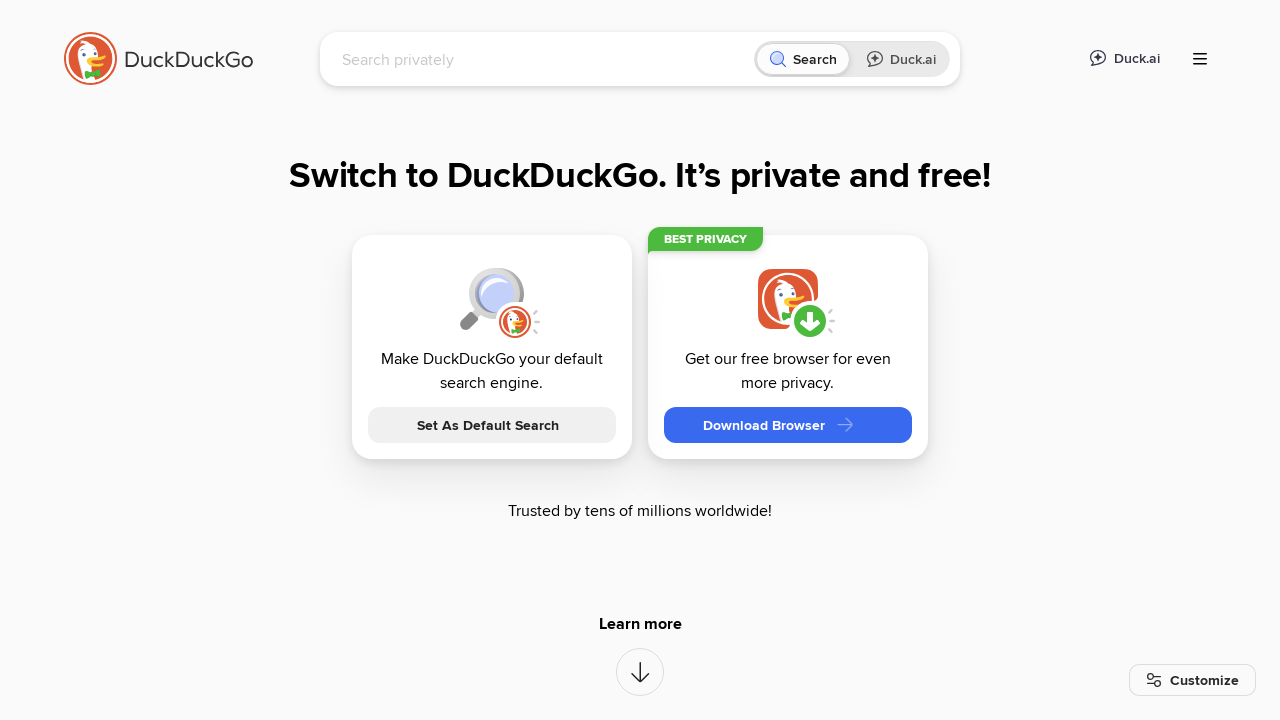

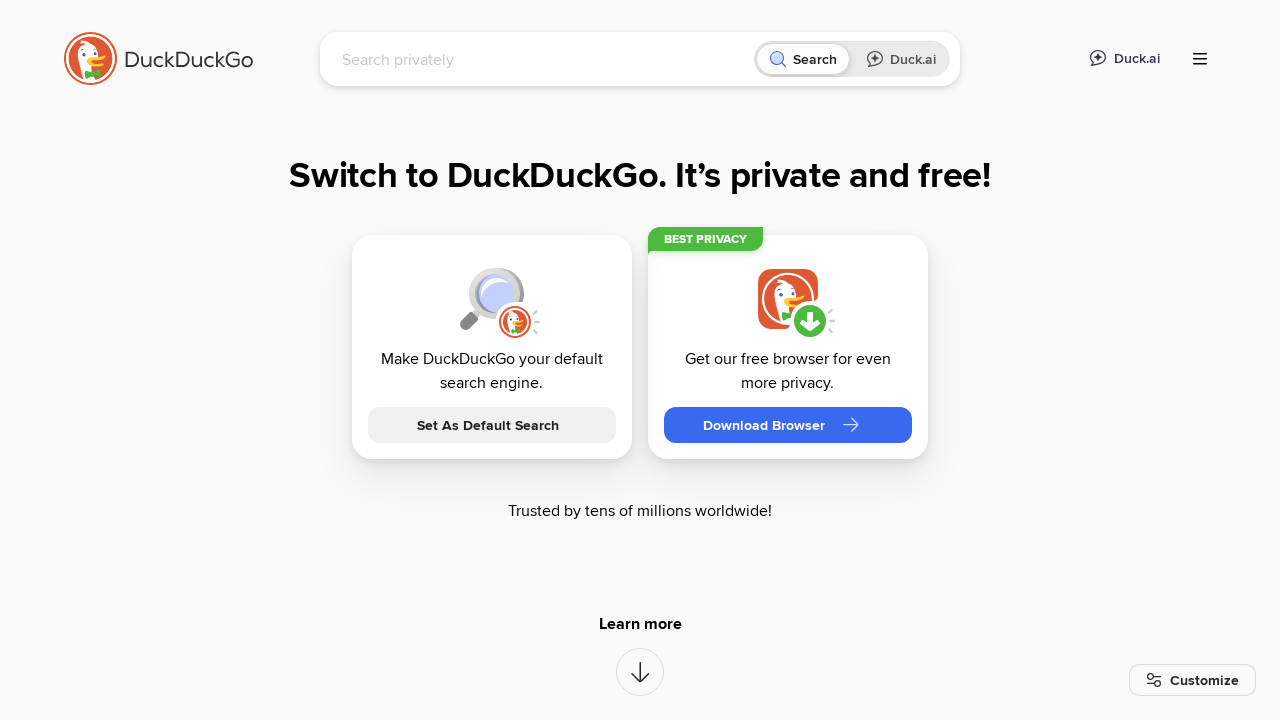